Demonstrates opening a new browser tab by navigating to example.com, opening python.org in a new tab, and switching between tabs

Starting URL: https://www.example.com

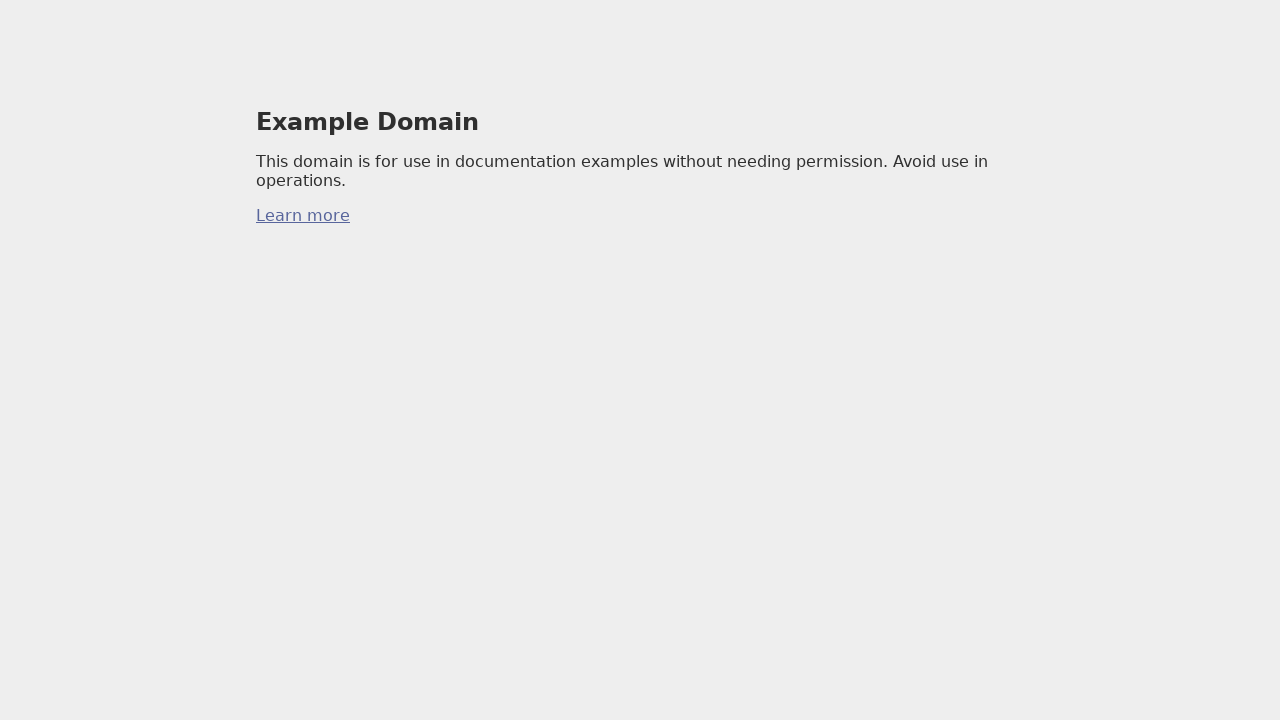

Initial page (example.com) loaded and DOM content ready
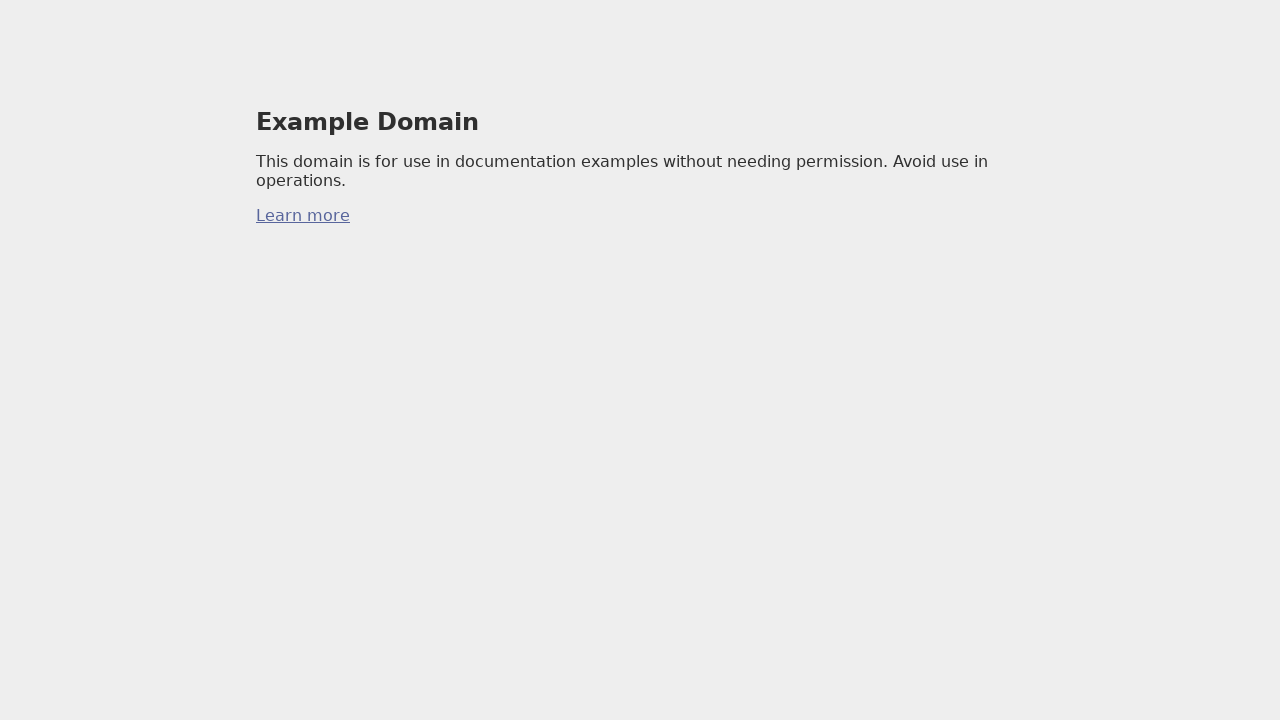

Opened a new browser tab
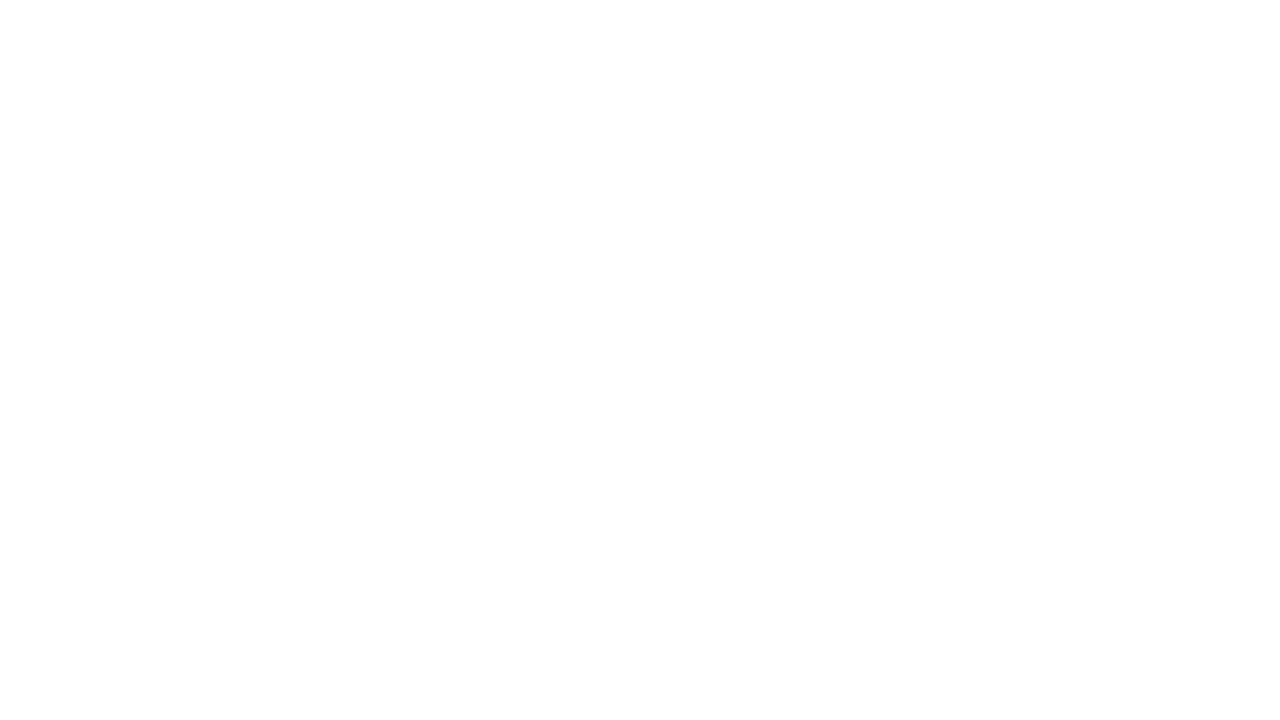

Navigated to python.org in the new tab
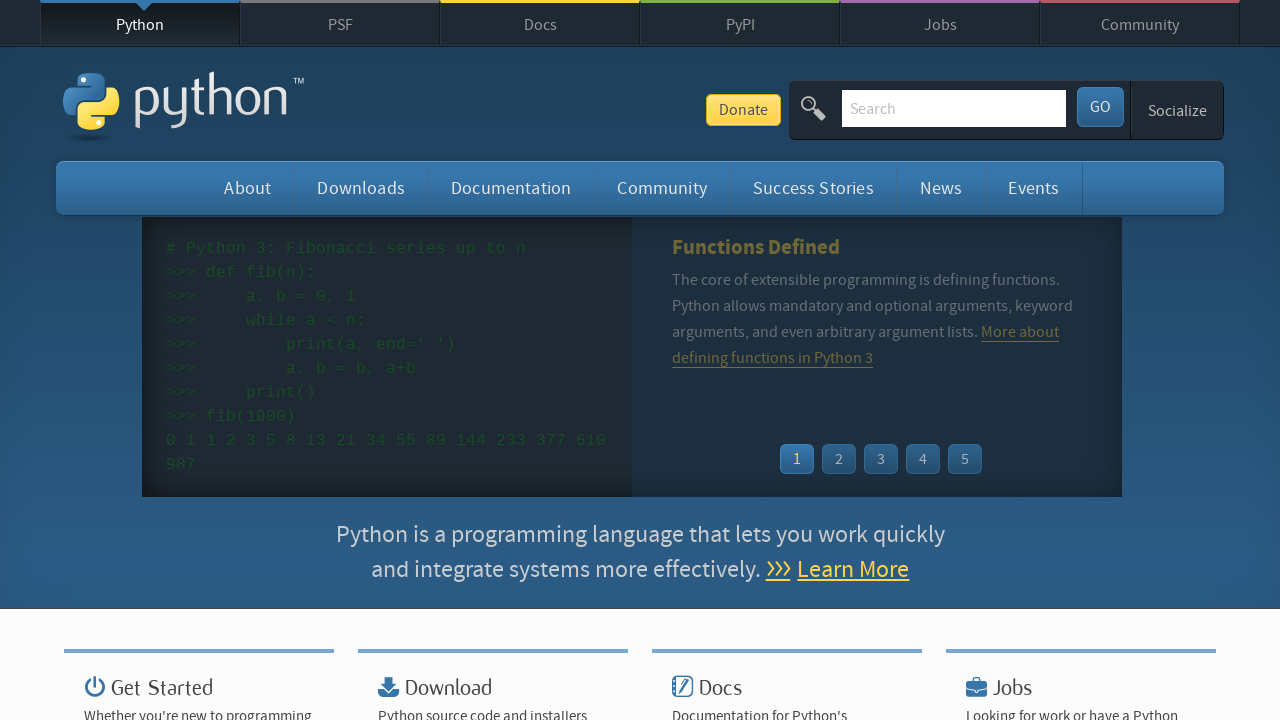

python.org page loaded and DOM content ready
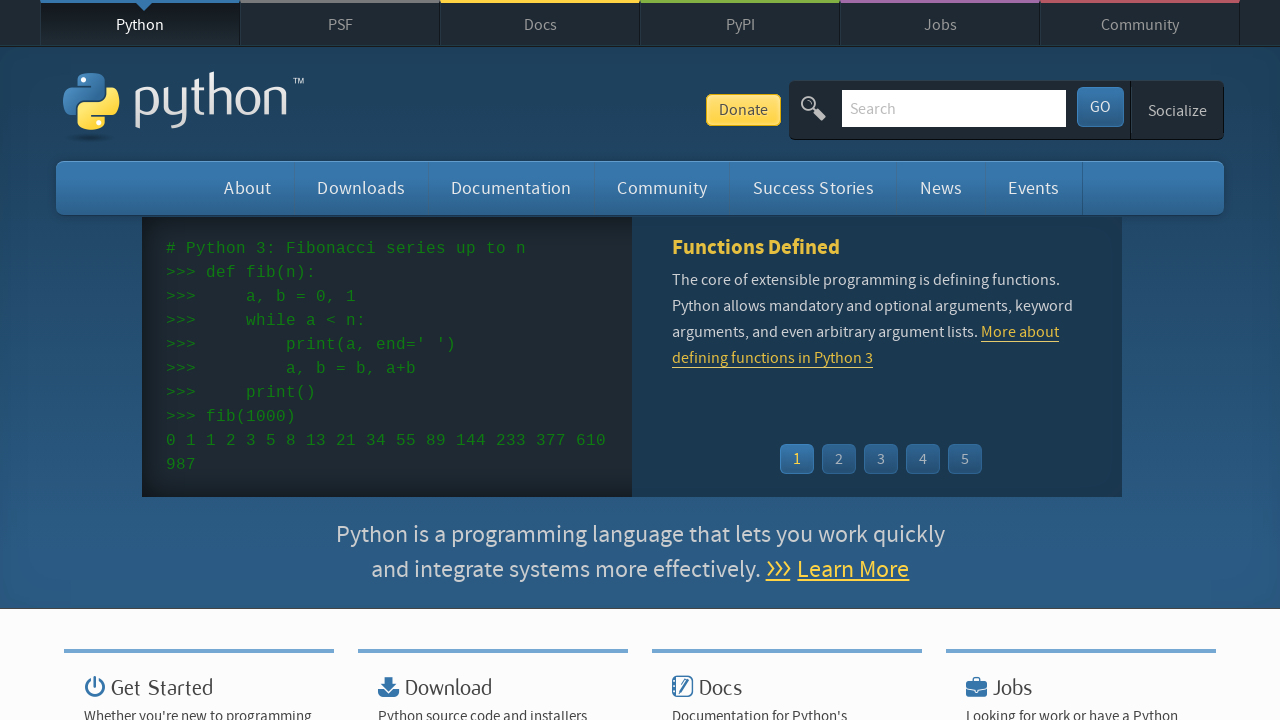

Switched back to the original example.com tab
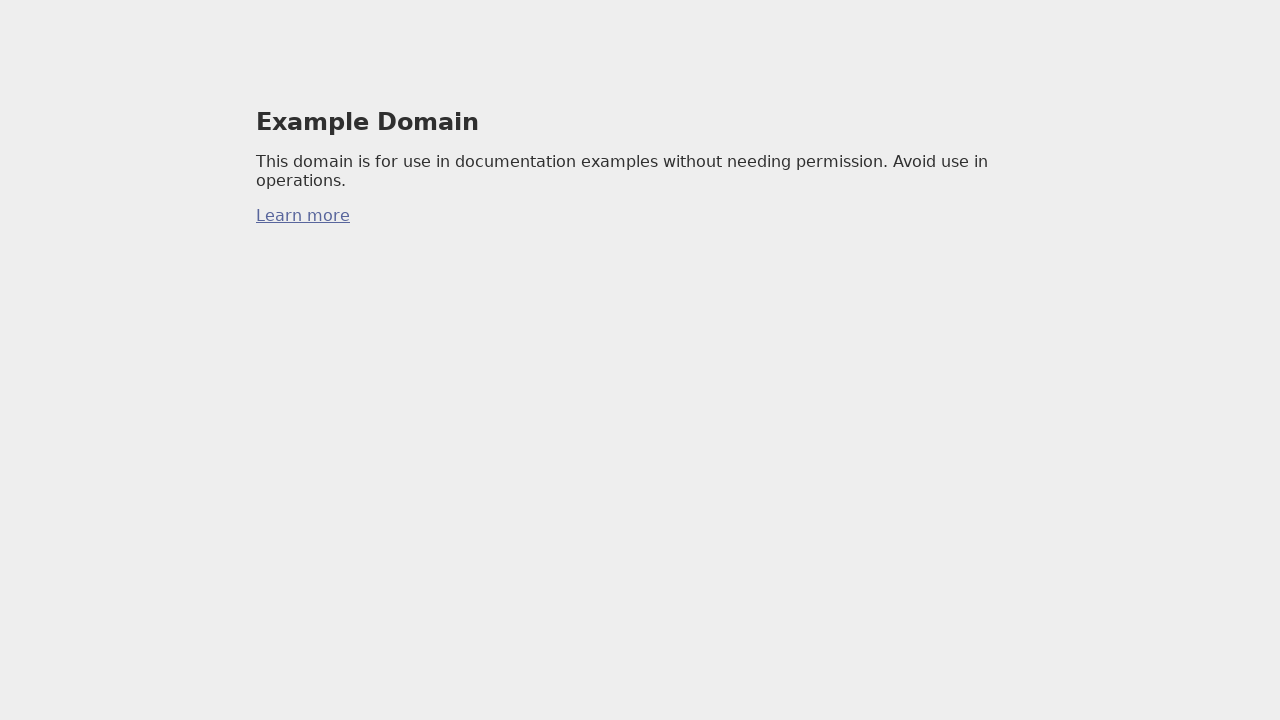

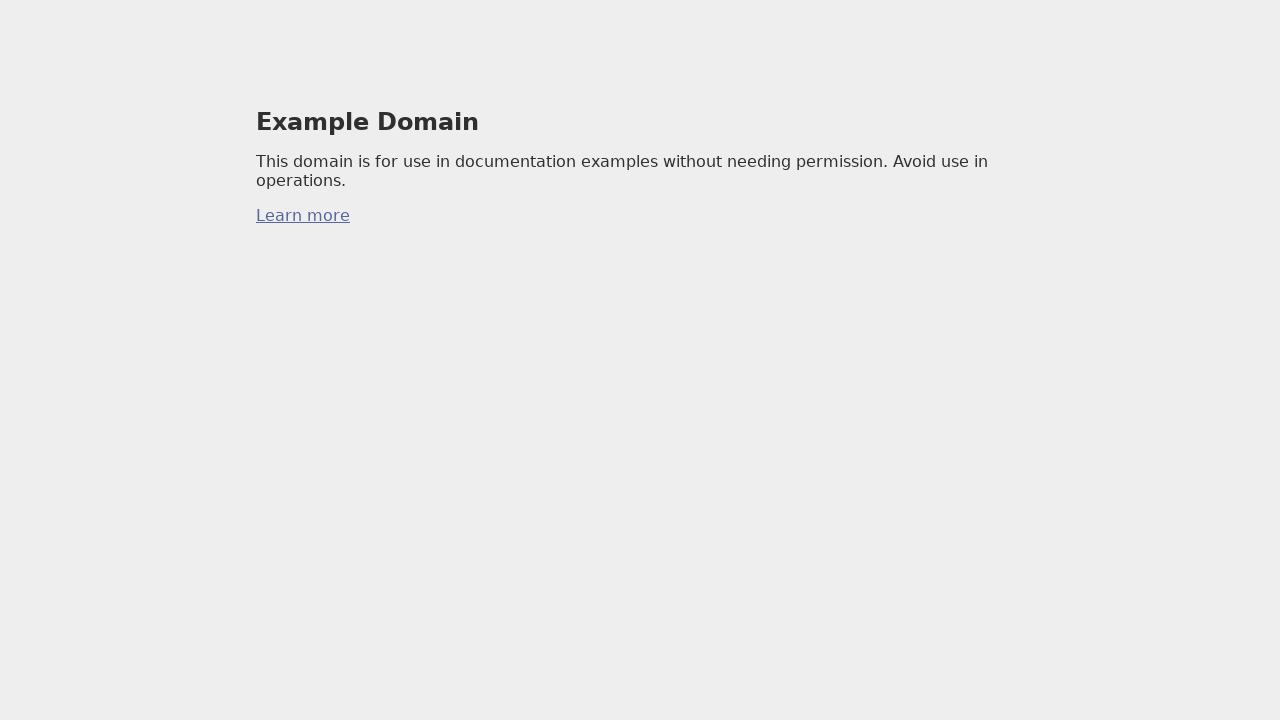